Tests XPath traversal techniques by locating buttons using parent-child and sibling relationships and extracting their text content

Starting URL: https://rahulshettyacademy.com/AutomationPractice/

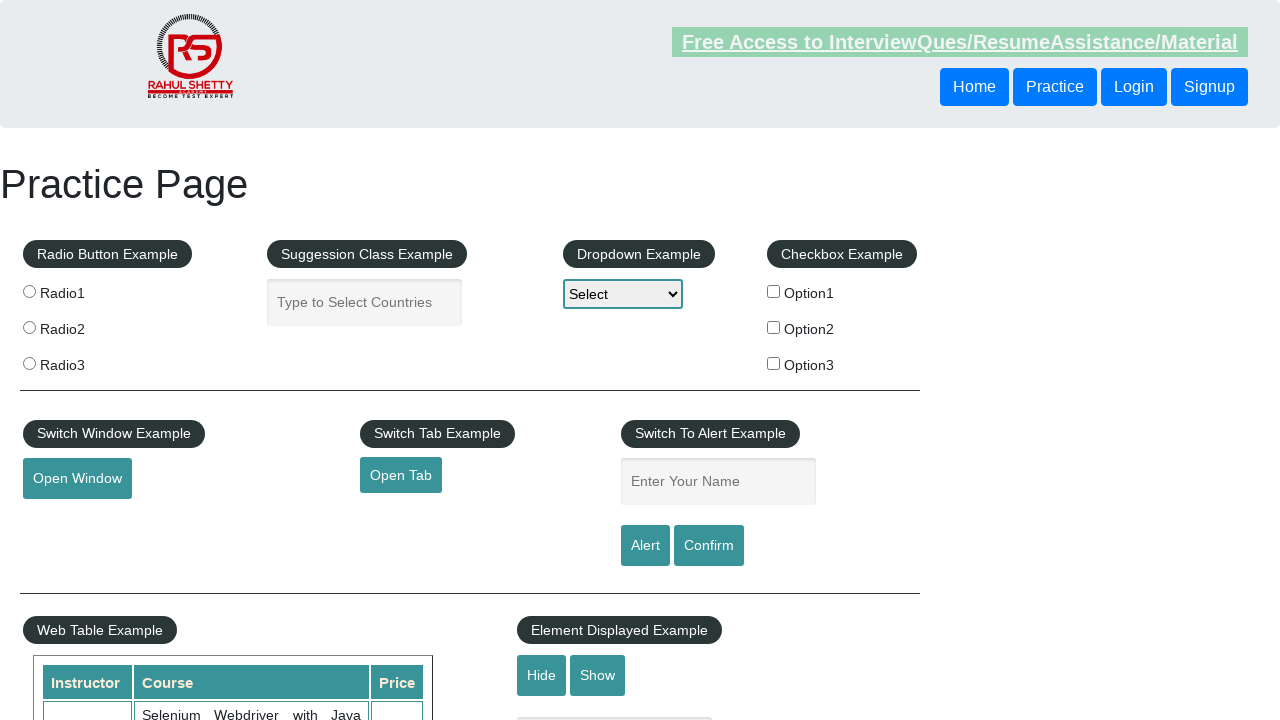

Located button using XPath following-sibling and extracted text content
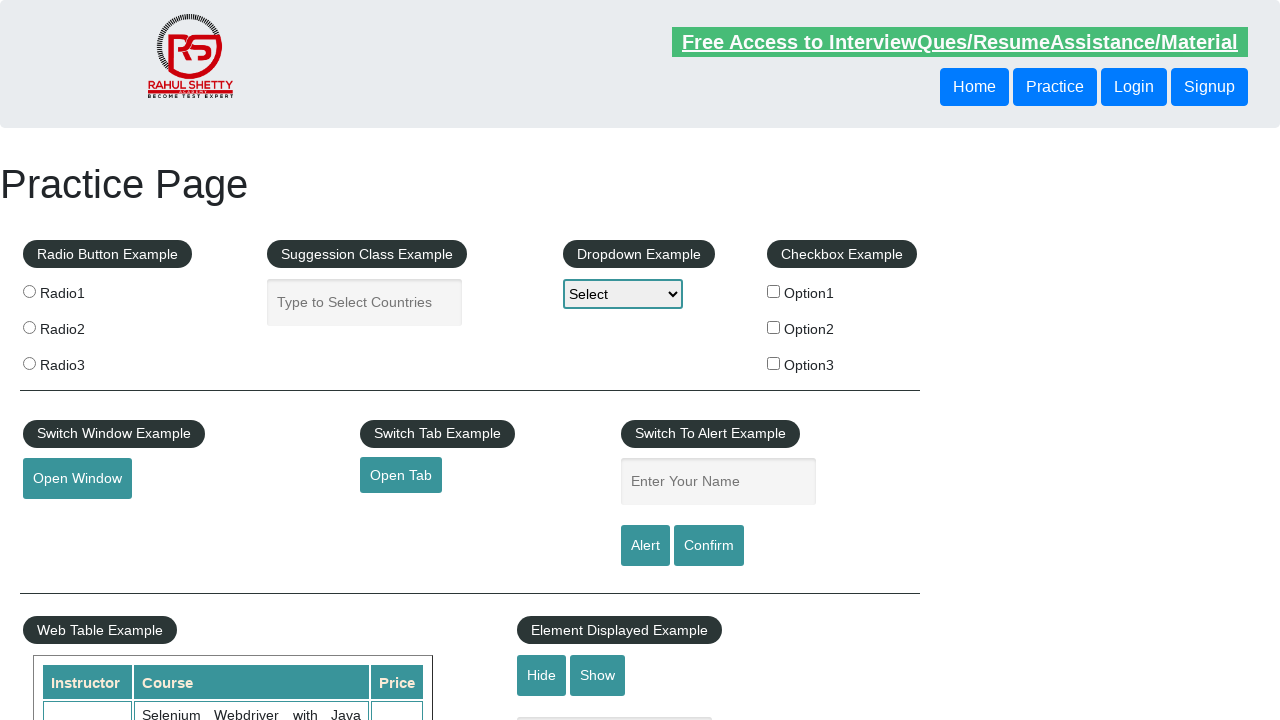

Printed first button text: Login
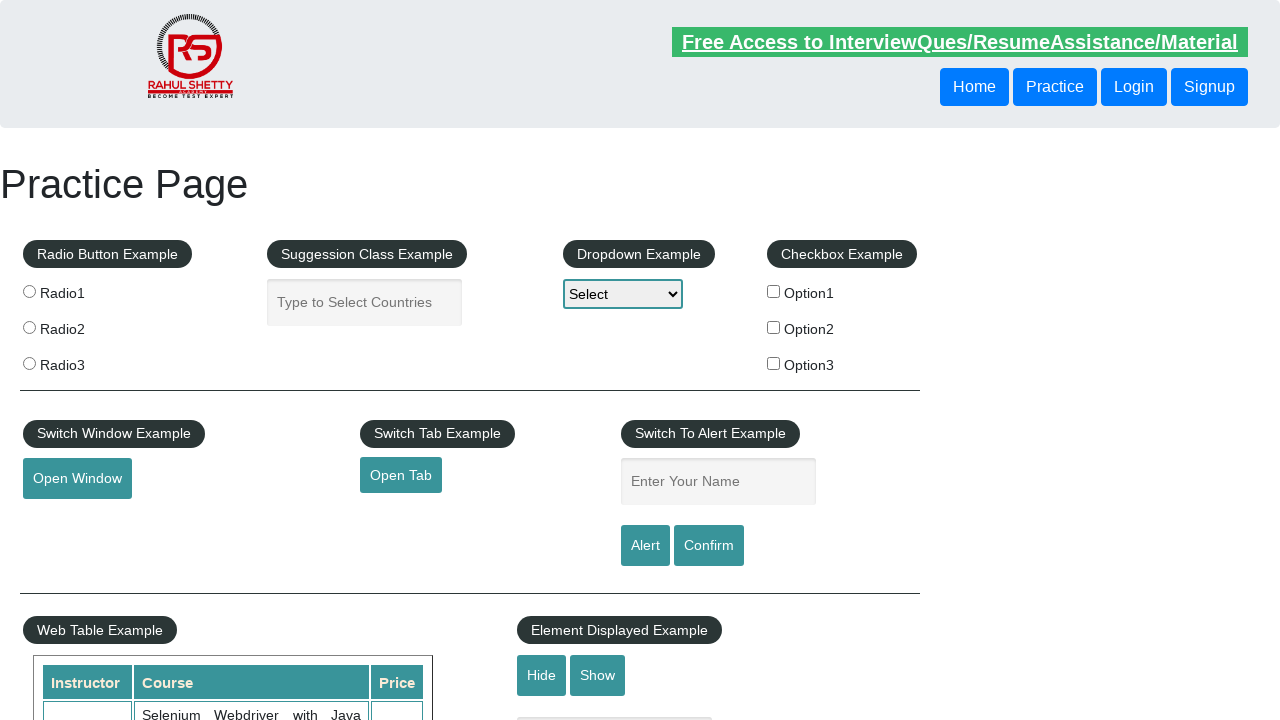

Located button using XPath parent traversal and extracted text content
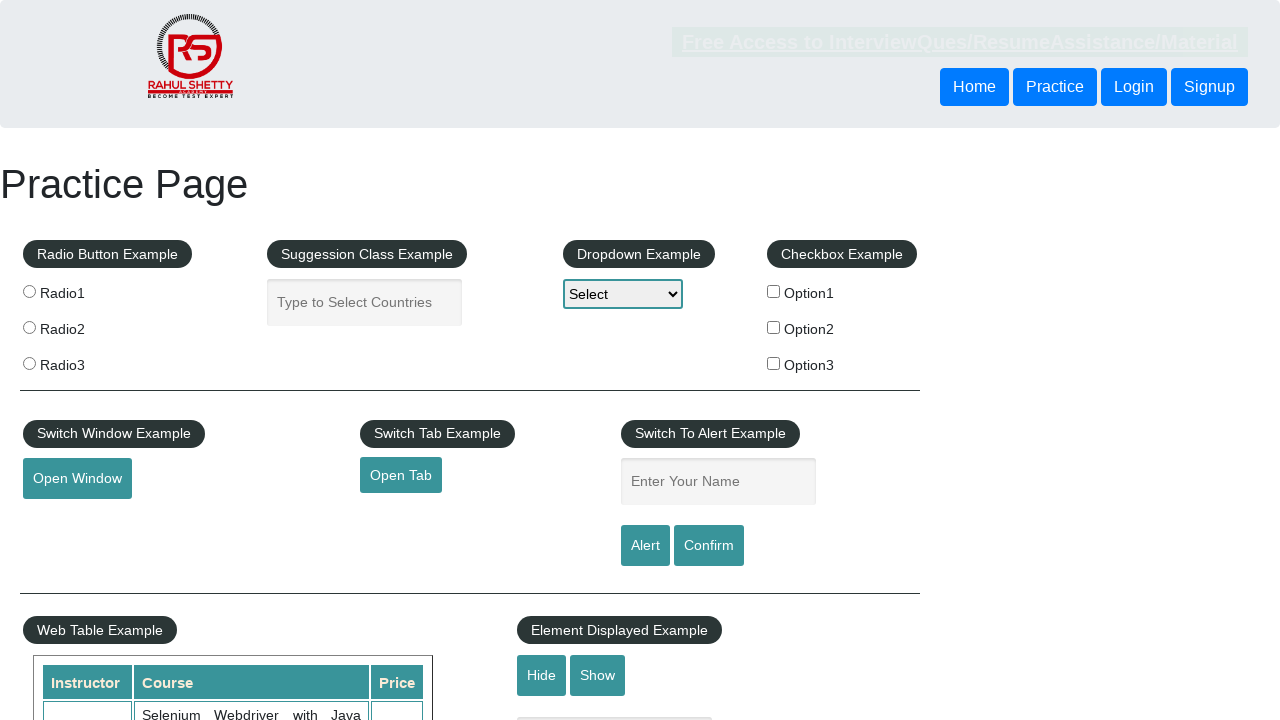

Printed second button text: Signup
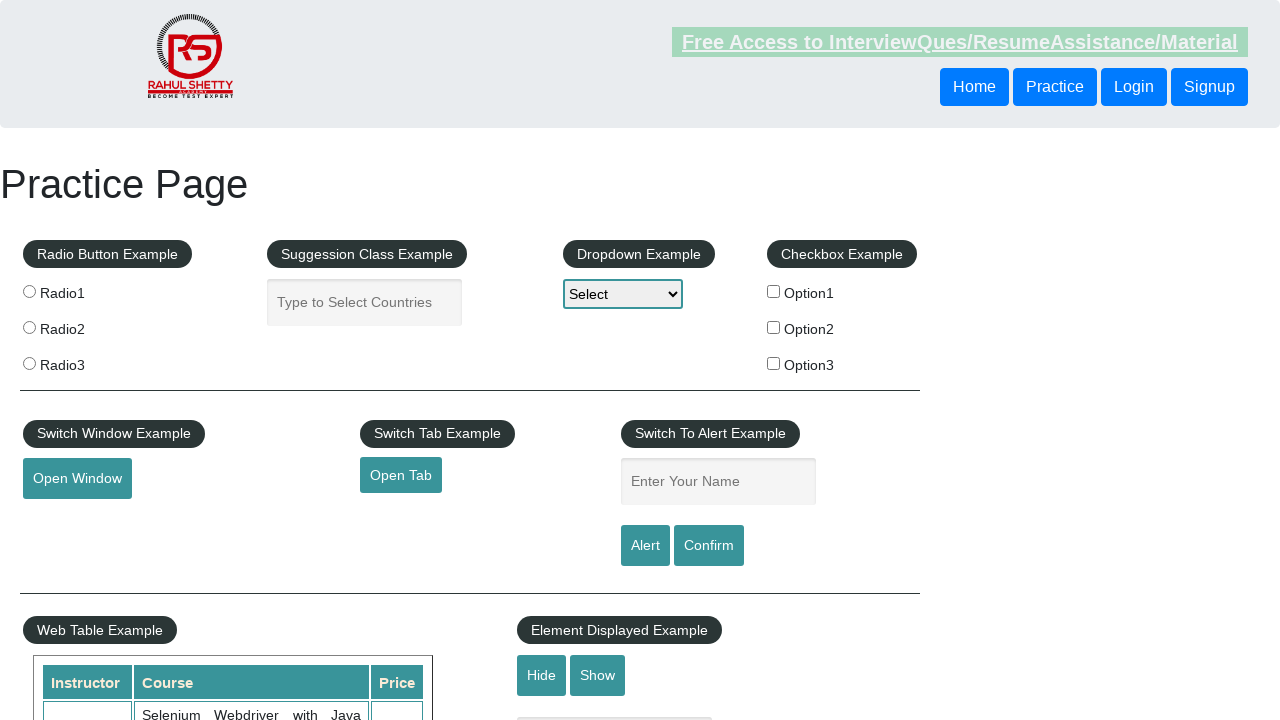

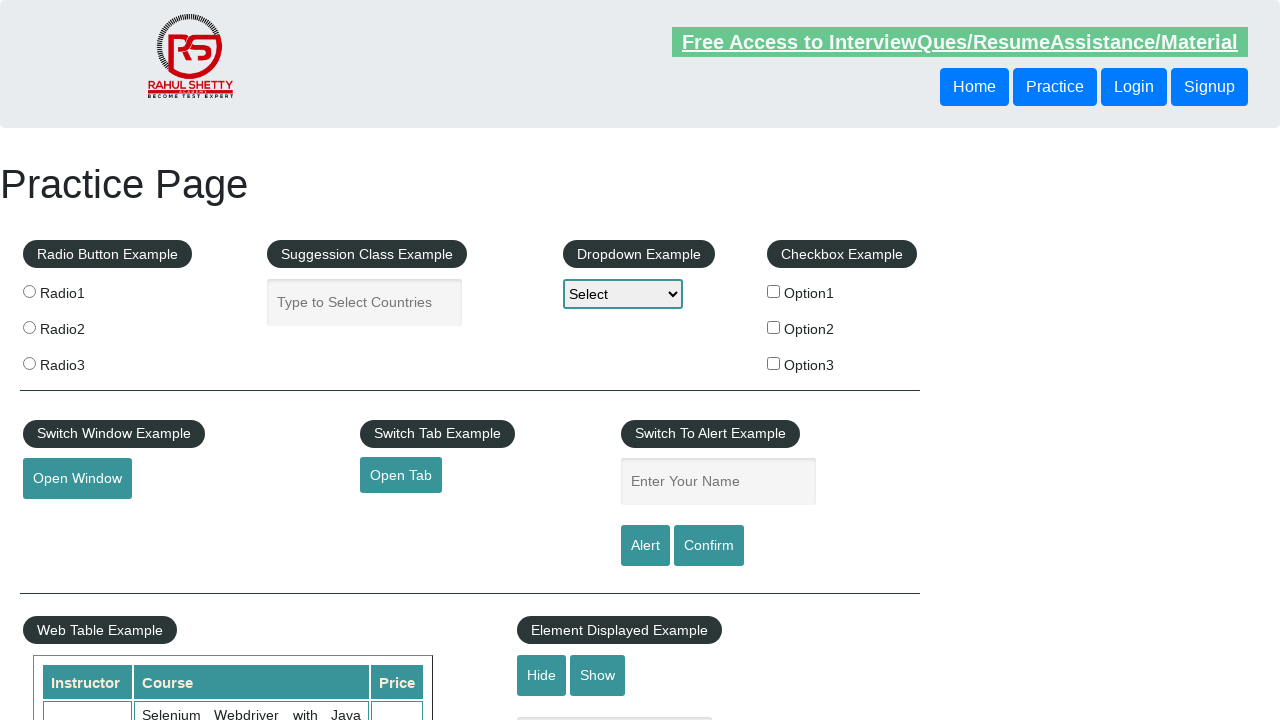